Tests mouse hover functionality by moving the mouse over a button element

Starting URL: https://dgotlieb.github.io/RelativeLocator/index.html

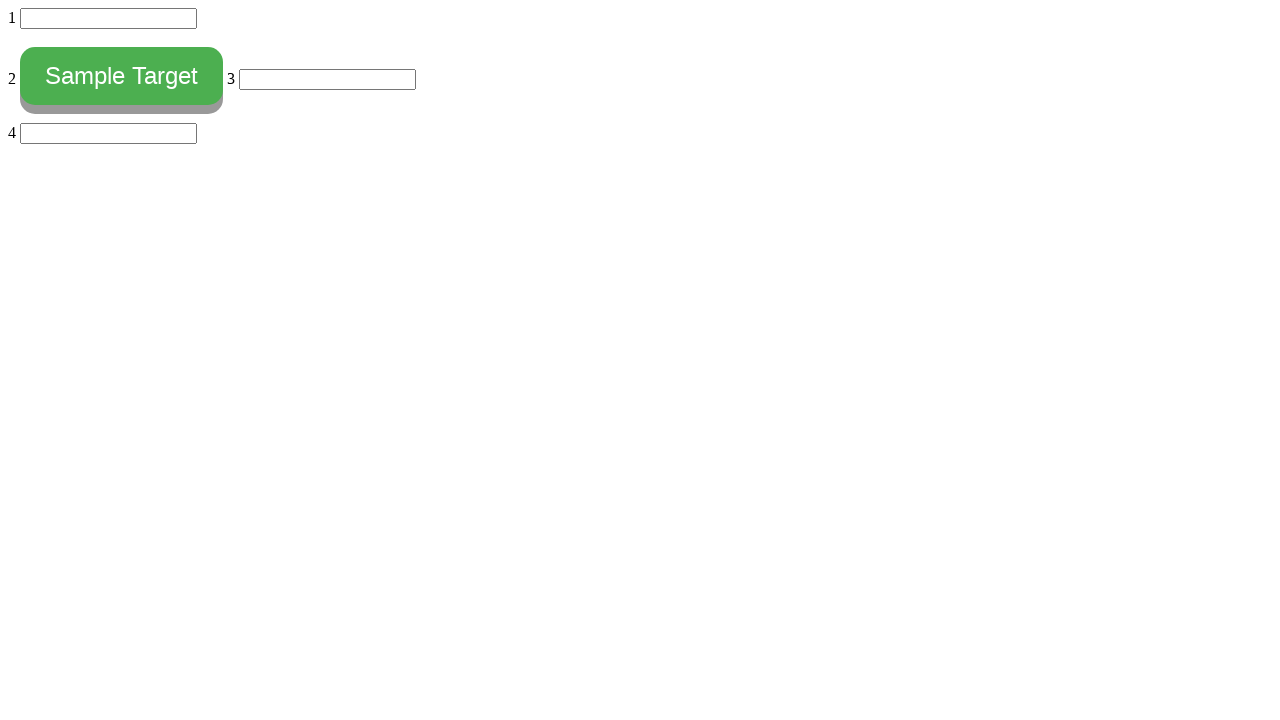

Hovered mouse over button element with id 'myButton' at (122, 76) on #myButton
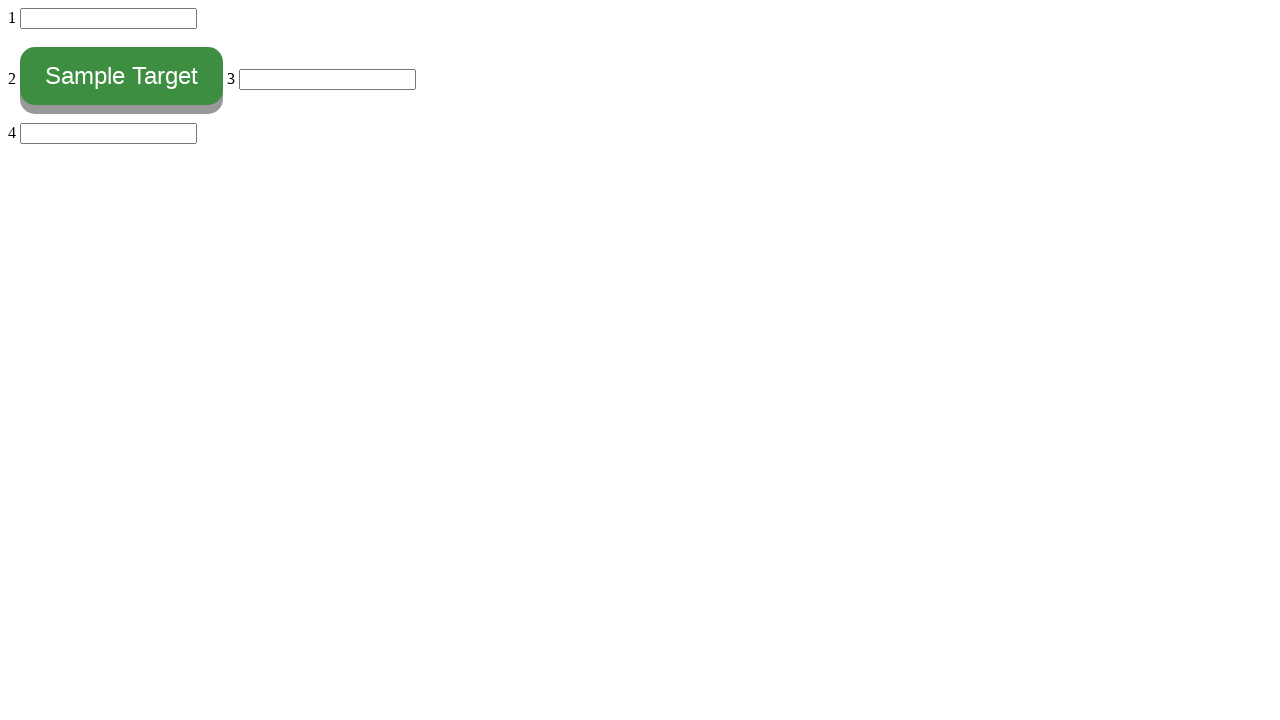

Clicked input element to remove focus at (108, 18) on input
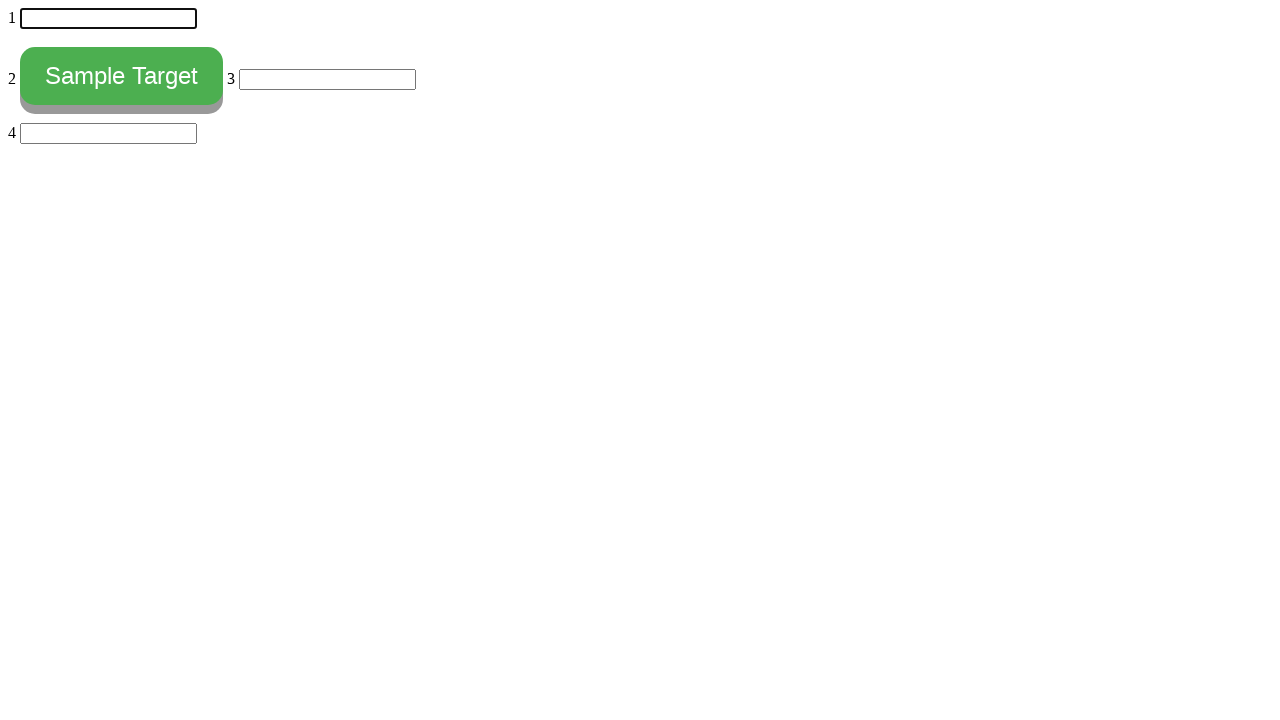

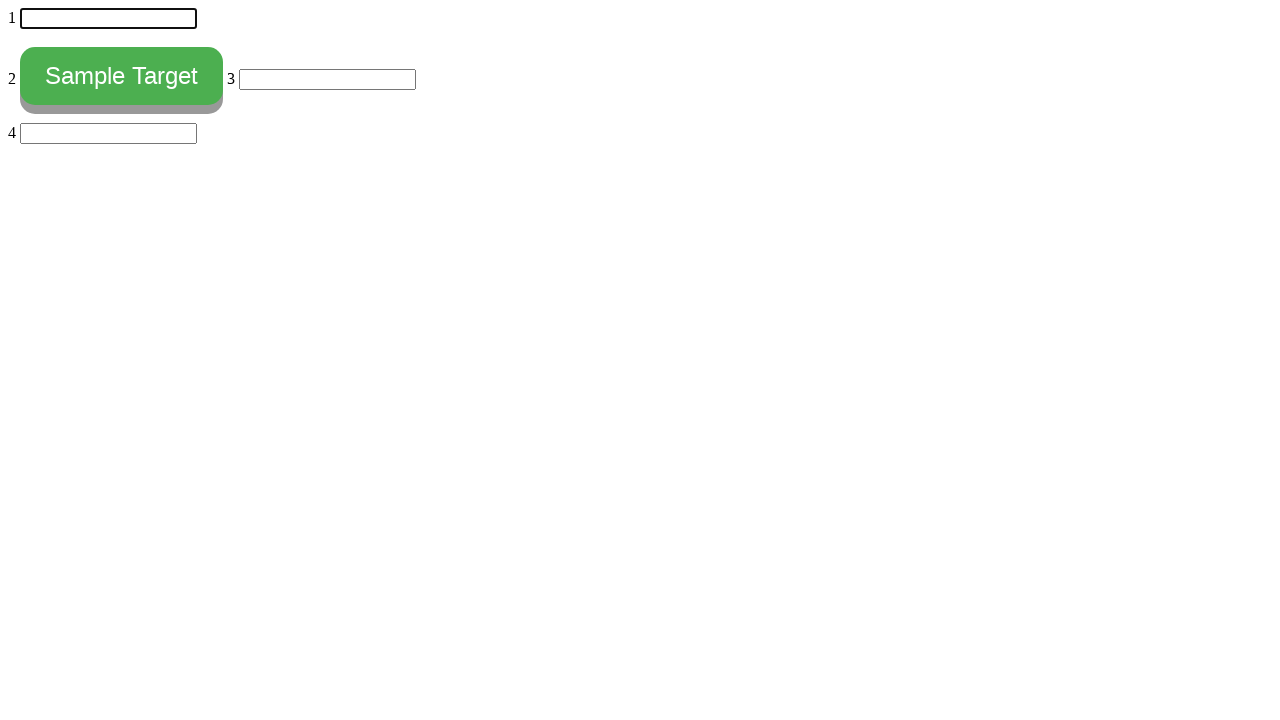